Navigates to the "My Account" page by clicking the link and verifies the page title matches expected value

Starting URL: https://alchemy.hguy.co/lms

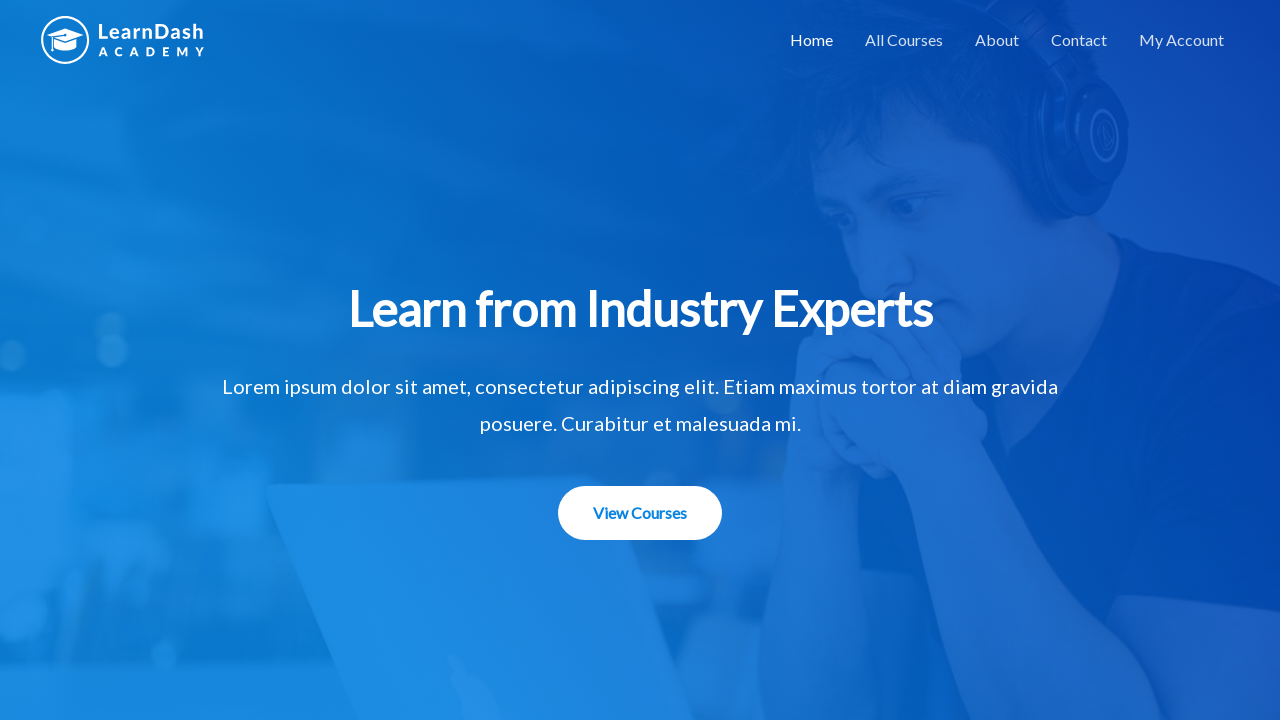

Clicked on 'My Account' link at (1182, 40) on a:text('My Account')
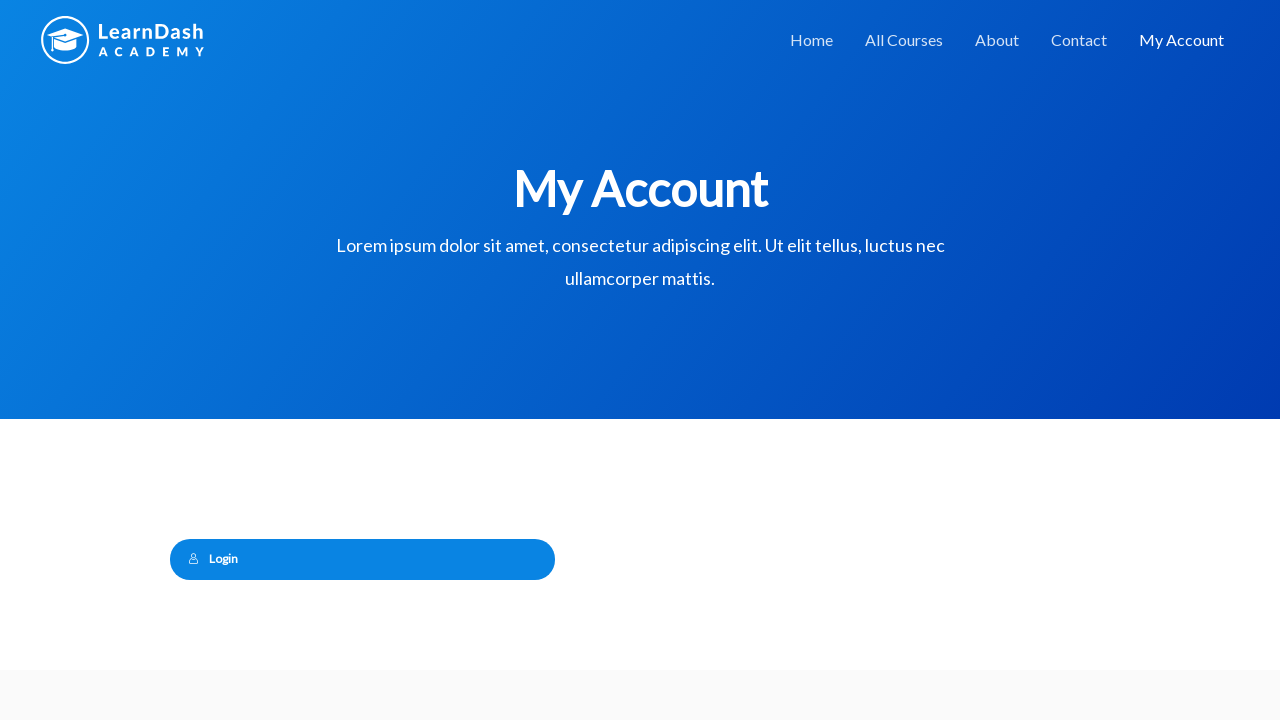

Waited for page to load with domcontentloaded state
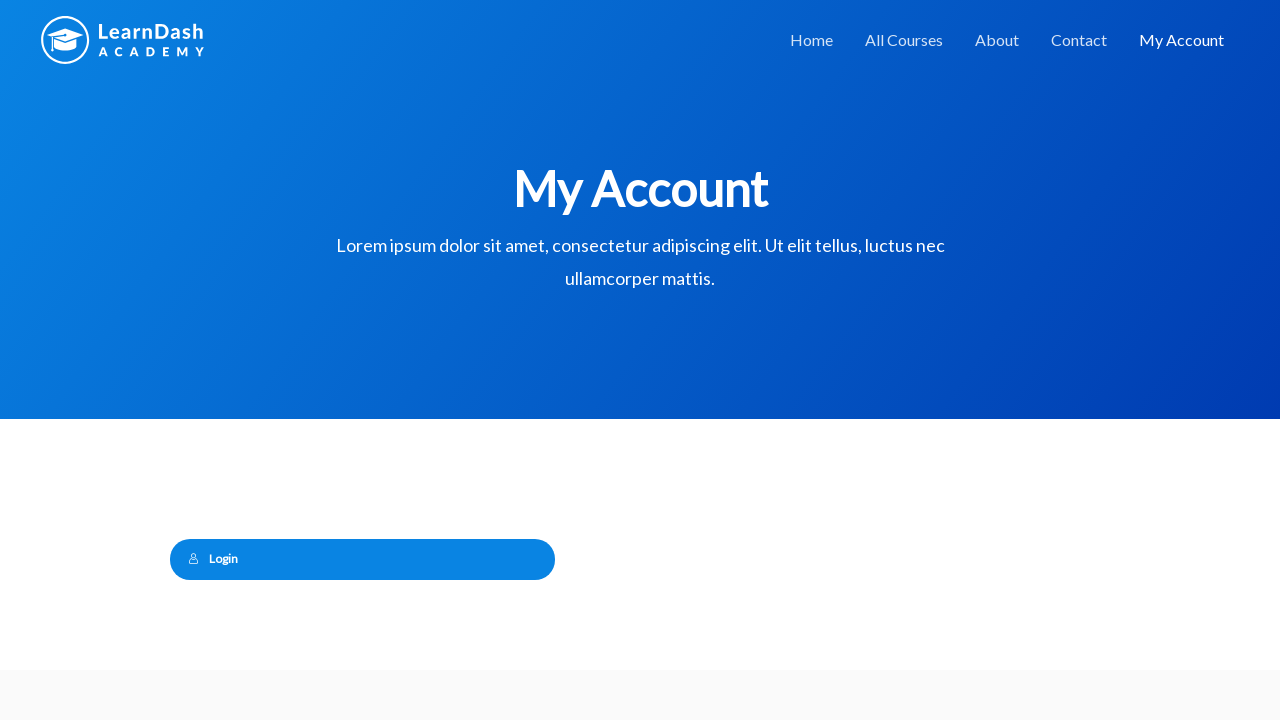

Verified page title matches 'My Account – Alchemy LMS'
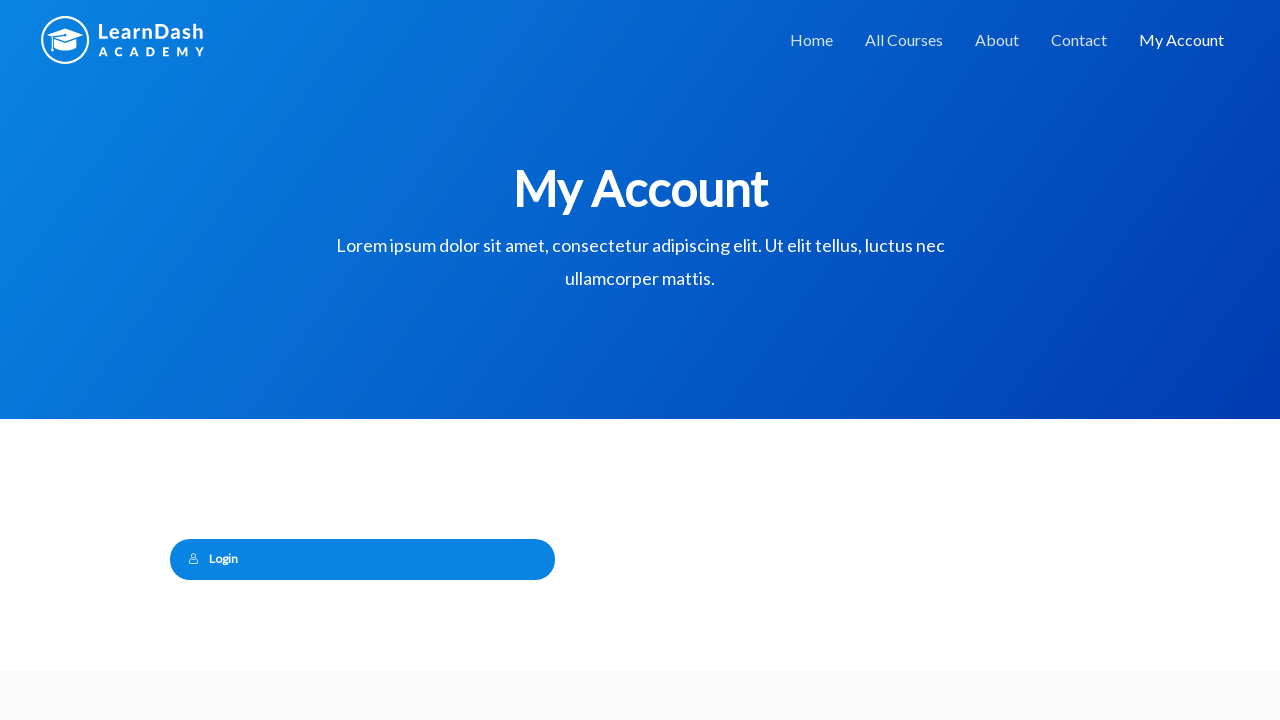

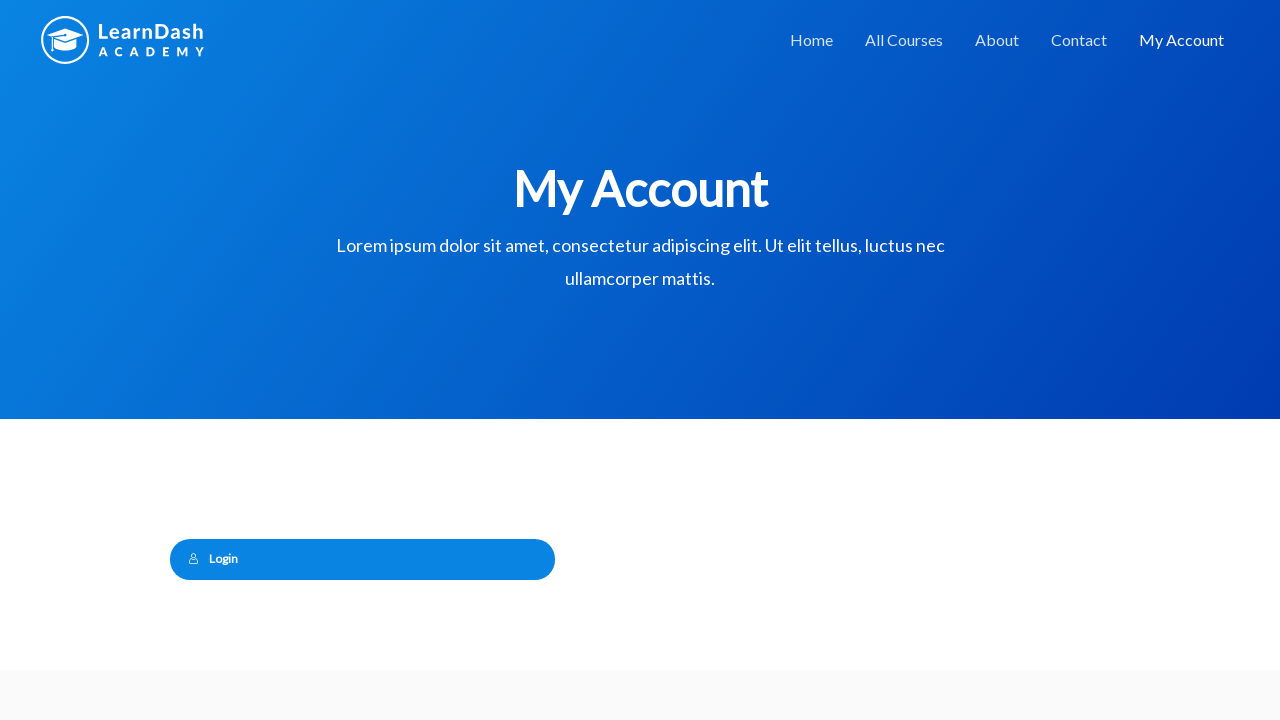